Tests different types of JavaScript alerts (simple, confirm, and prompt) by triggering each alert type and interacting with them through accept, dismiss, and text input actions.

Starting URL: https://demo.automationtesting.in/Alerts.html

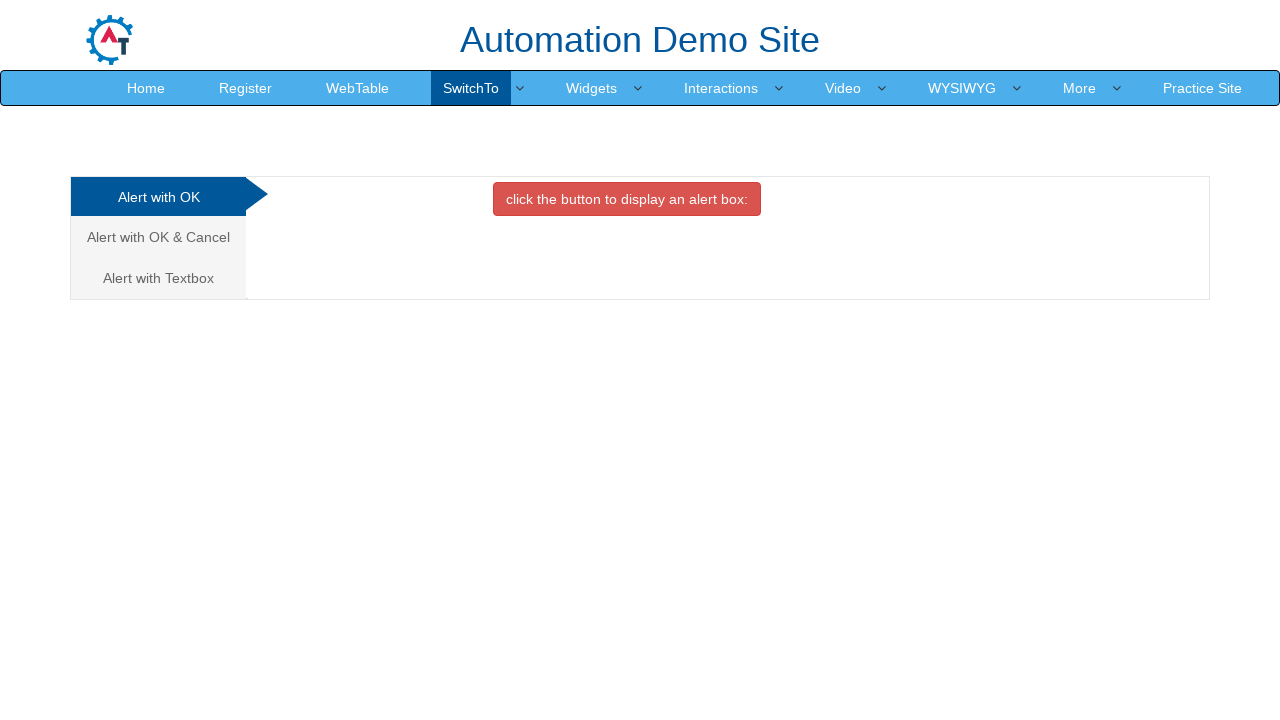

Clicked button to trigger simple alert at (627, 199) on button.btn.btn-danger
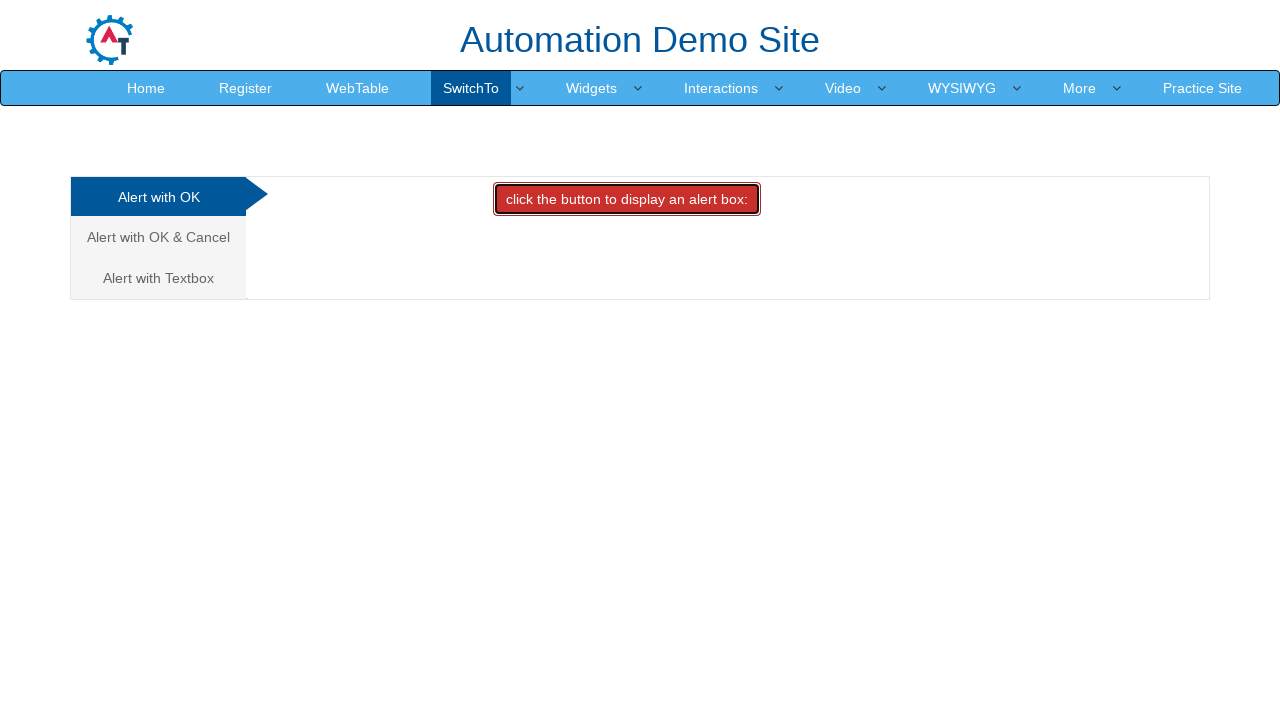

Set up dialog handler to accept simple alert
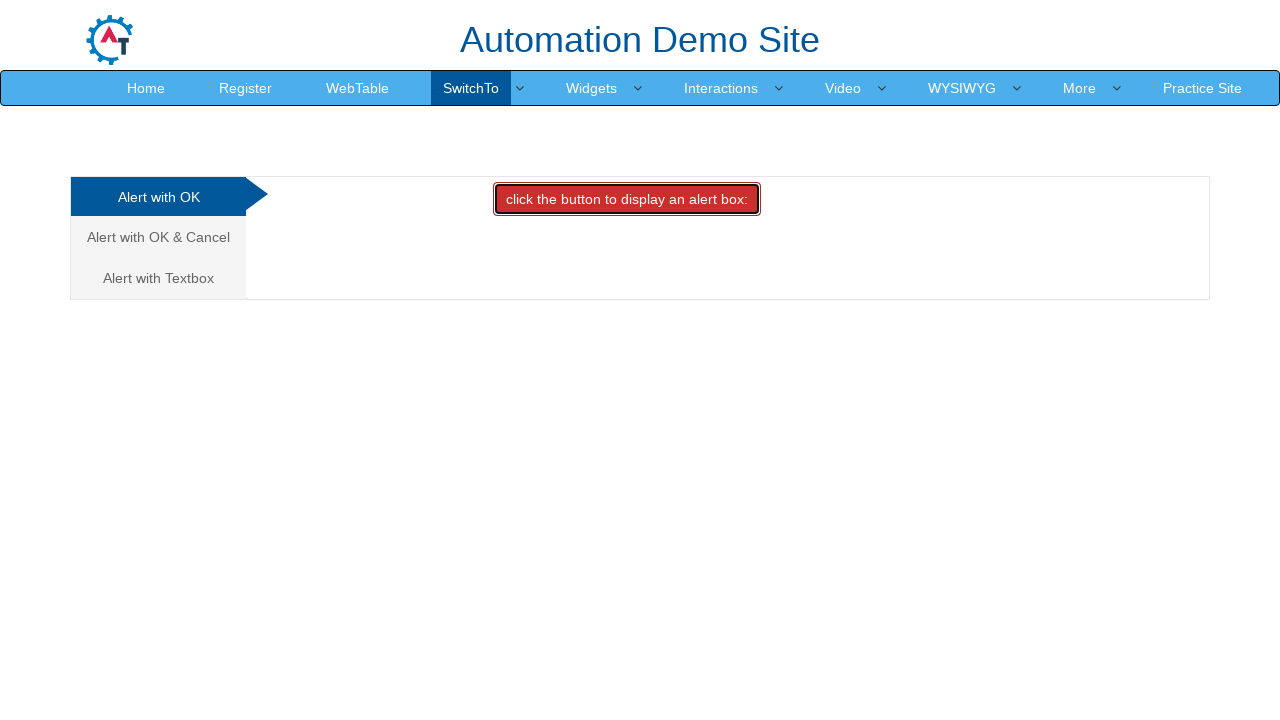

Waited 500ms after accepting simple alert
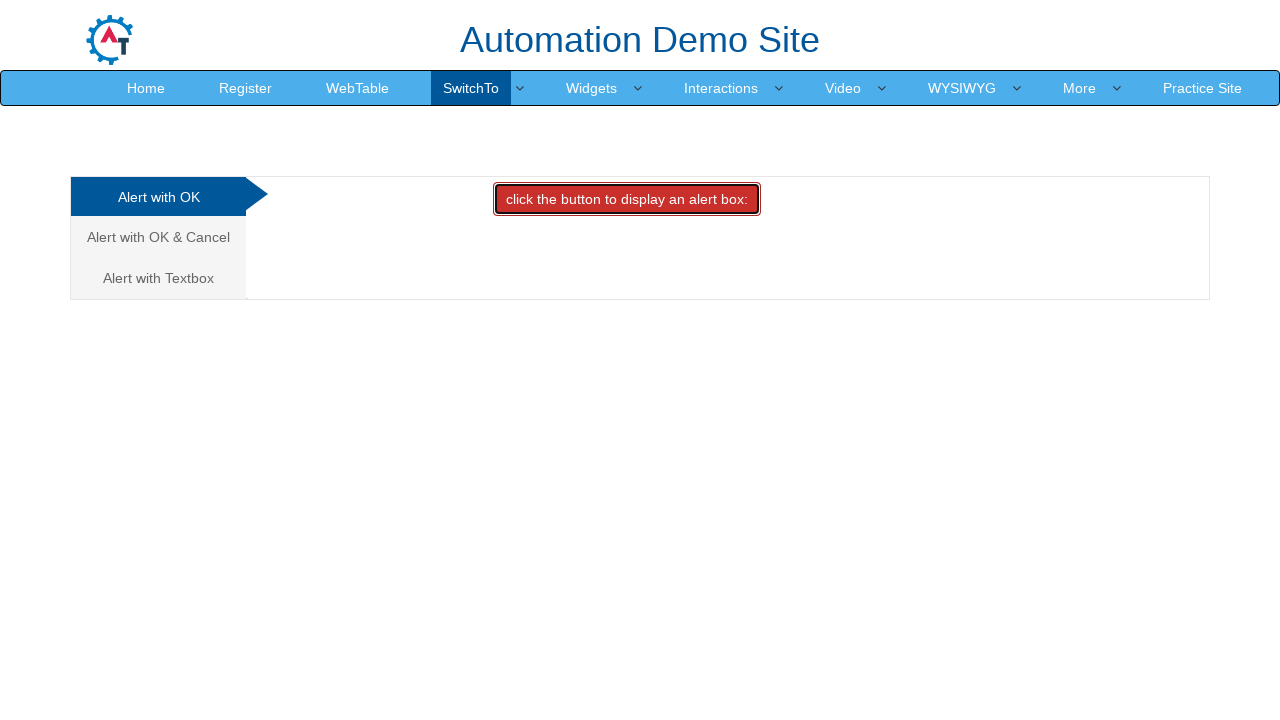

Clicked tab to switch to confirm alert section at (158, 237) on (//a[@class='analystic'])[2]
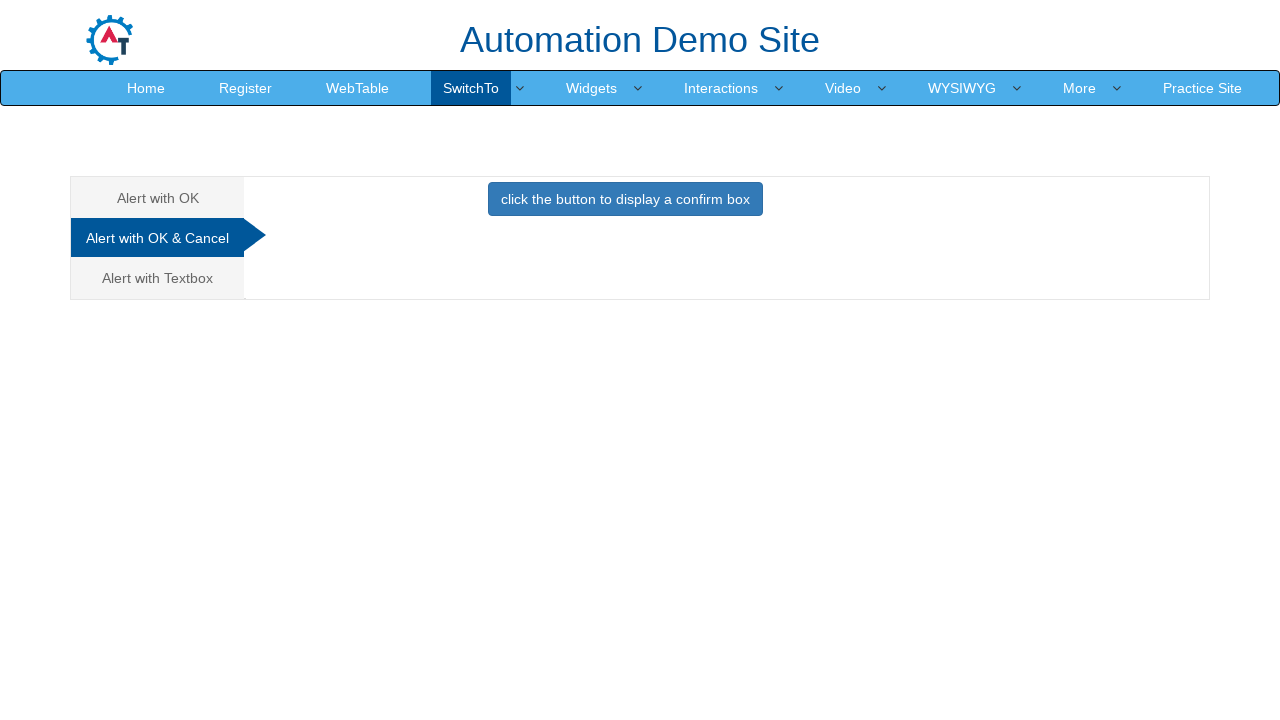

Clicked button to trigger confirm alert at (625, 199) on button[onclick='confirmbox()']
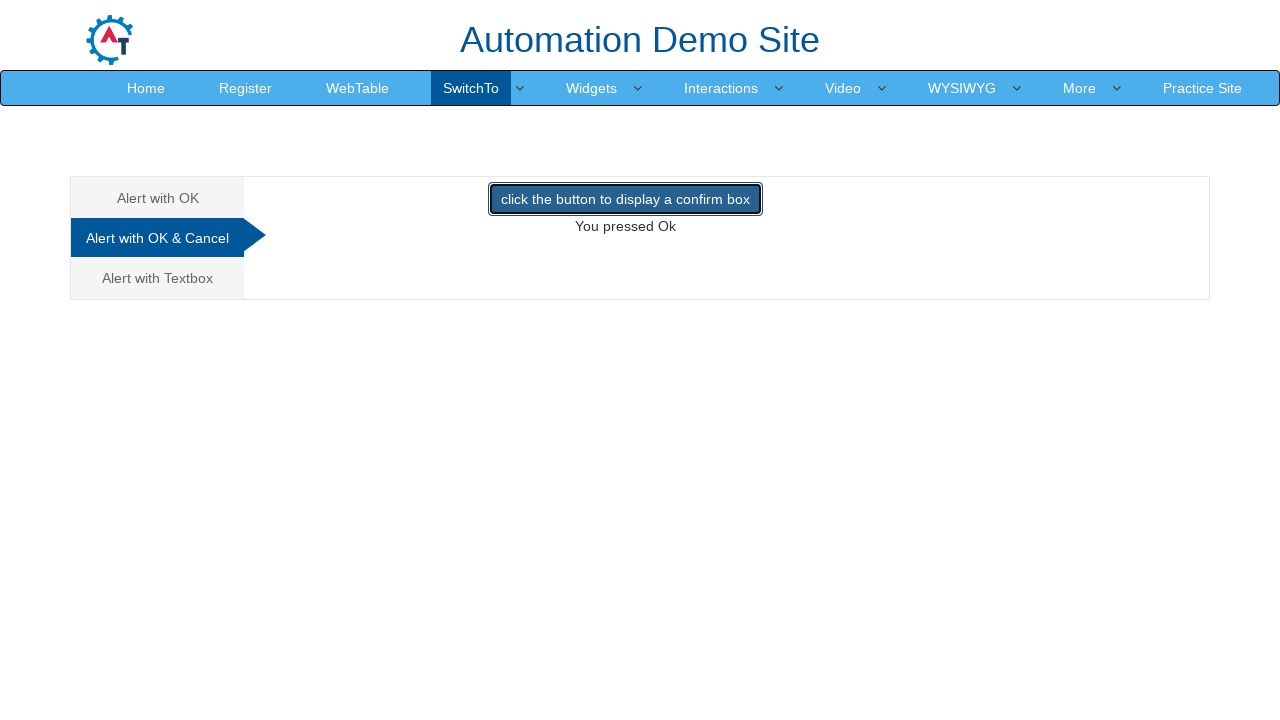

Set up dialog handler to dismiss confirm alert
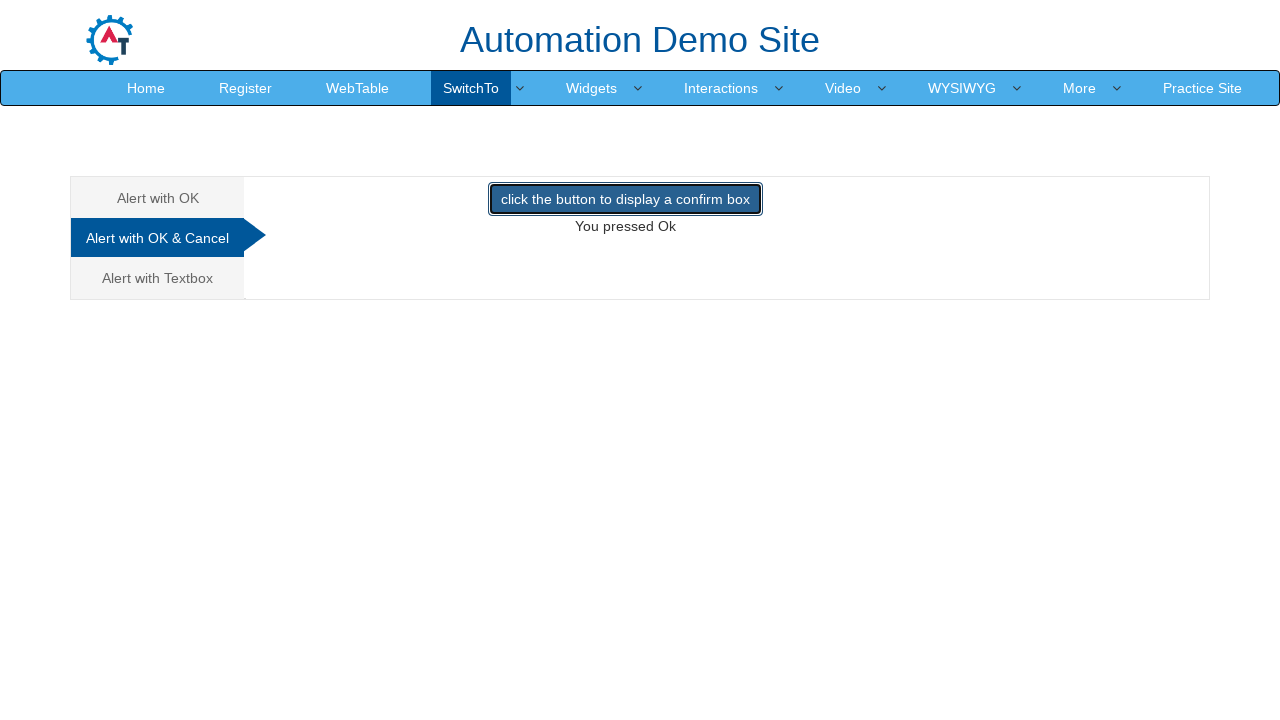

Waited 500ms after dismissing confirm alert
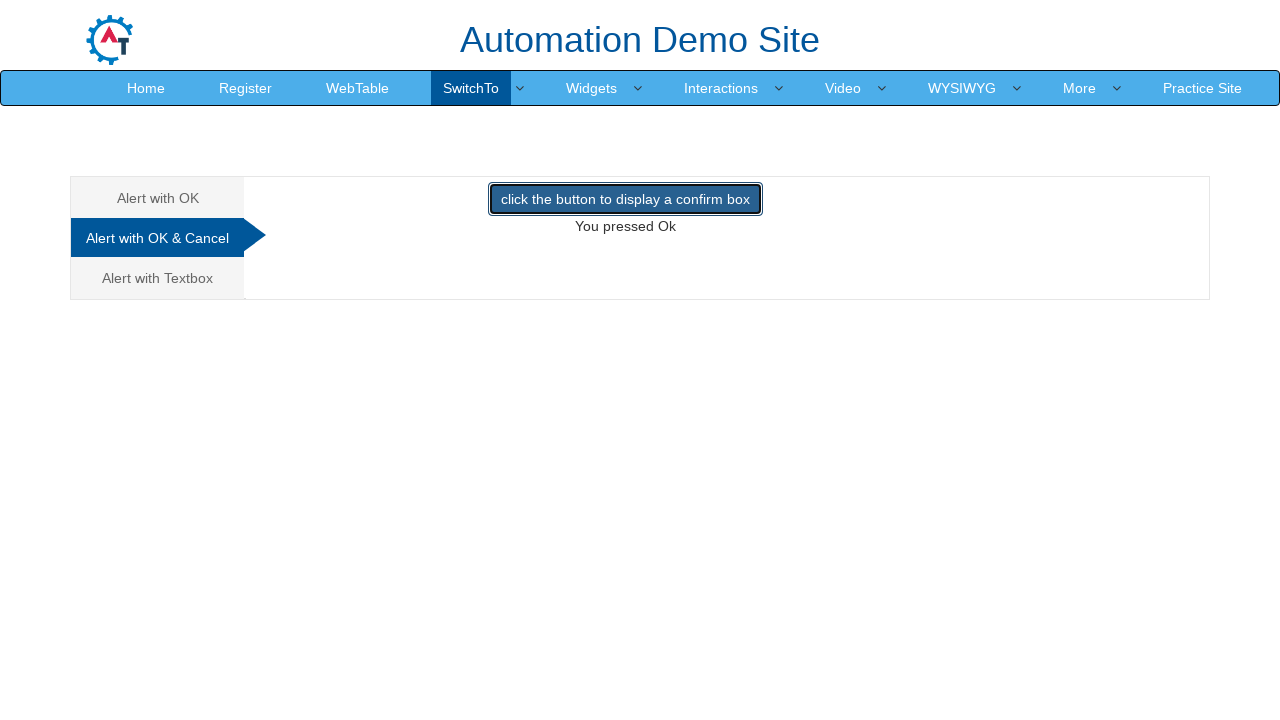

Clicked tab to switch to prompt alert section at (158, 278) on (//a[@class='analystic'])[3]
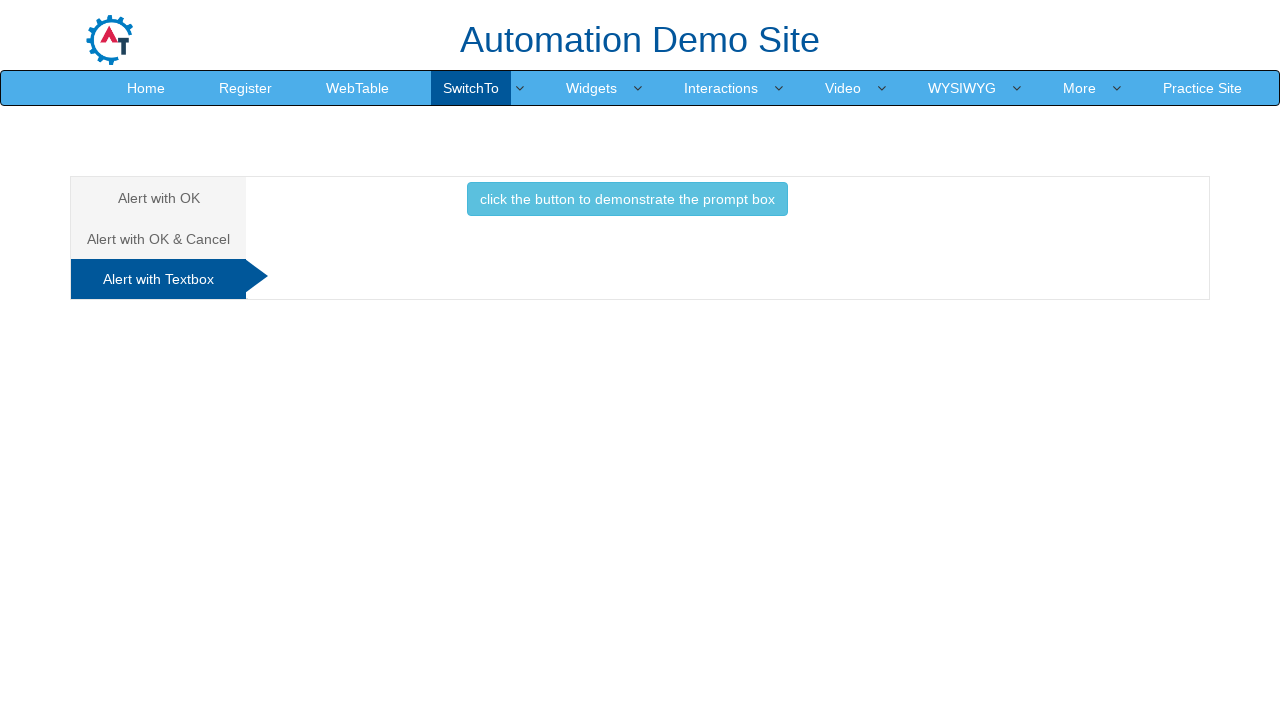

Set up dialog handler to accept prompt alert with text 'Abinaya'
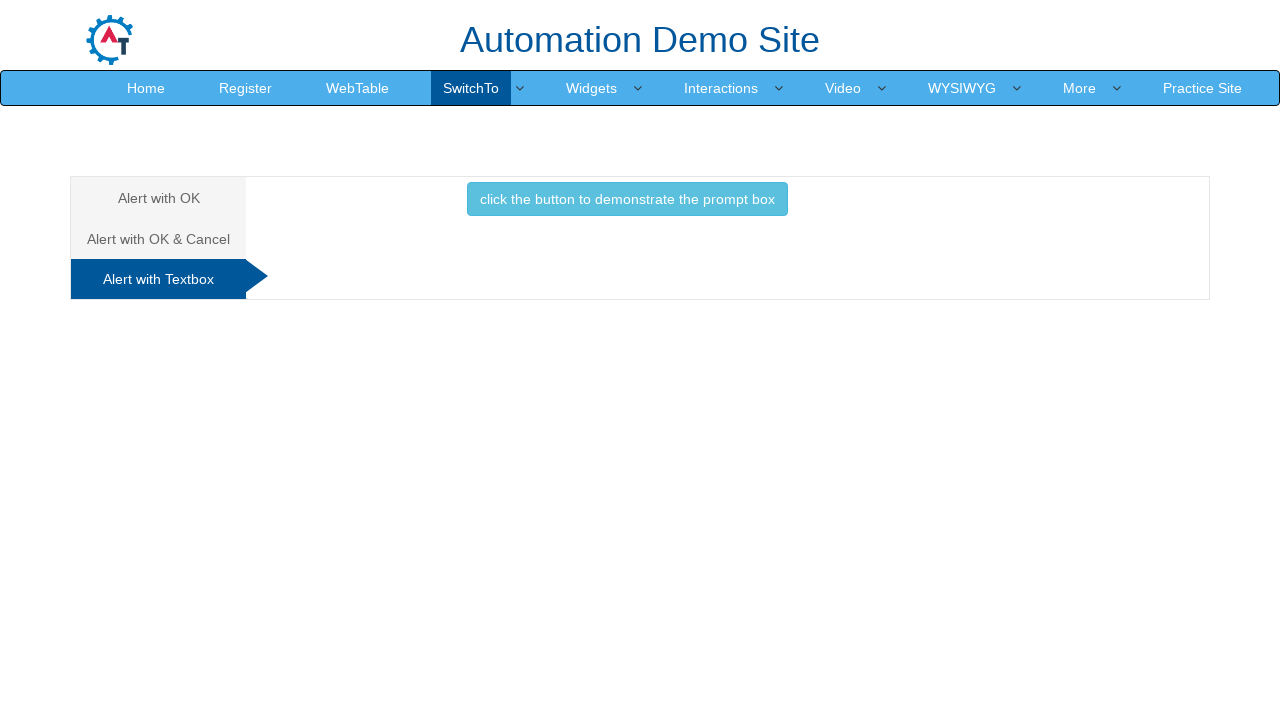

Clicked button to trigger prompt alert at (627, 199) on button[onclick='promptbox()']
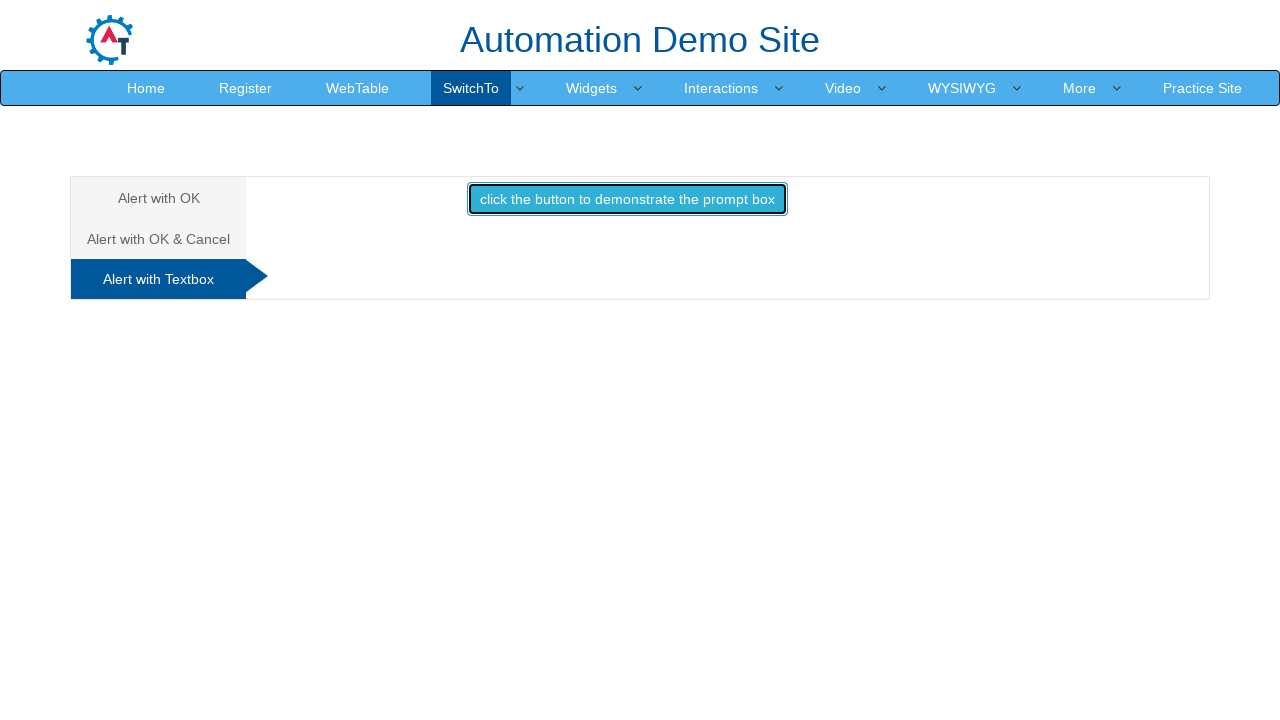

Waited 500ms after handling prompt alert
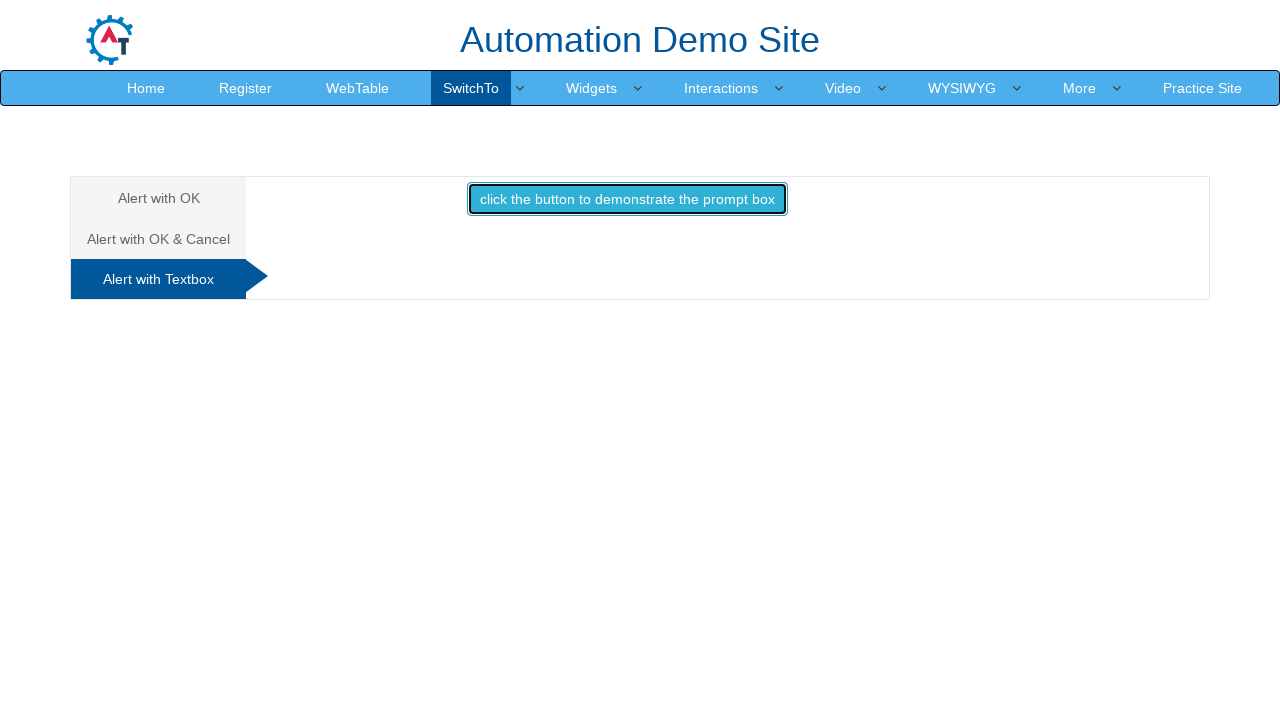

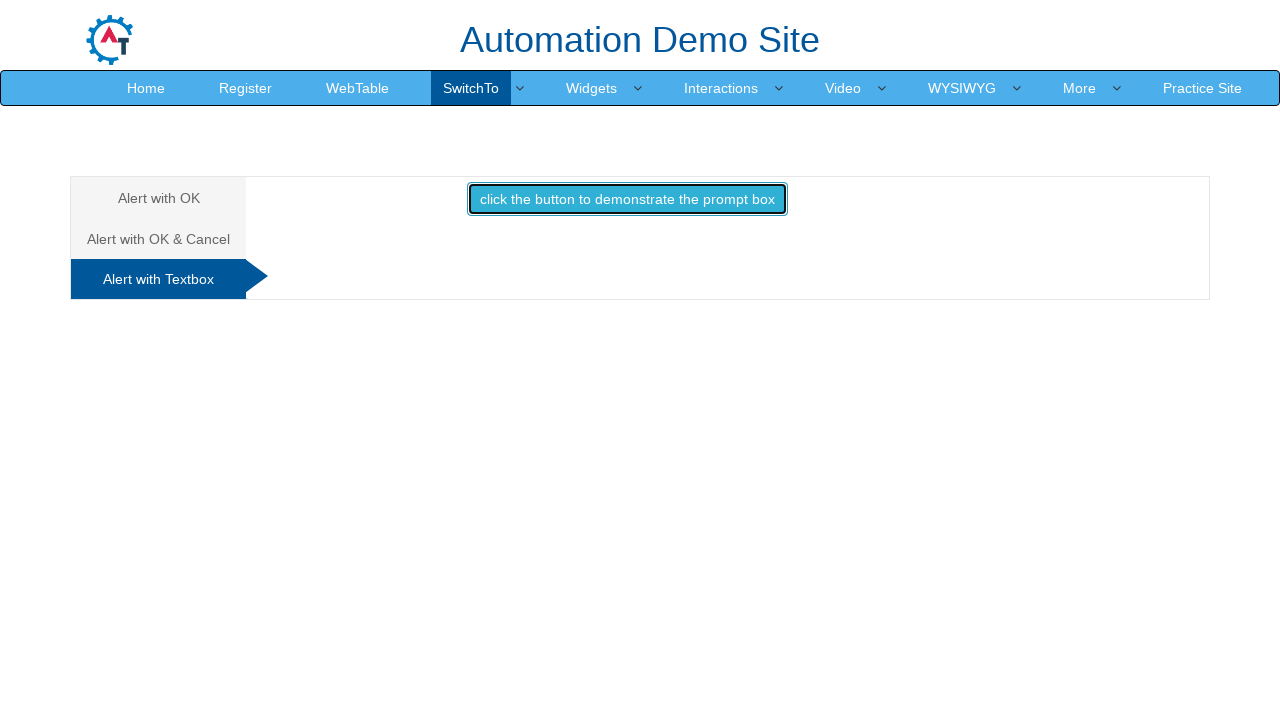